Tests that the state dropdown is present and contains selectable options by waiting for the dropdown element

Starting URL: https://testcenter.techproeducation.com/index.php?page=dropdown

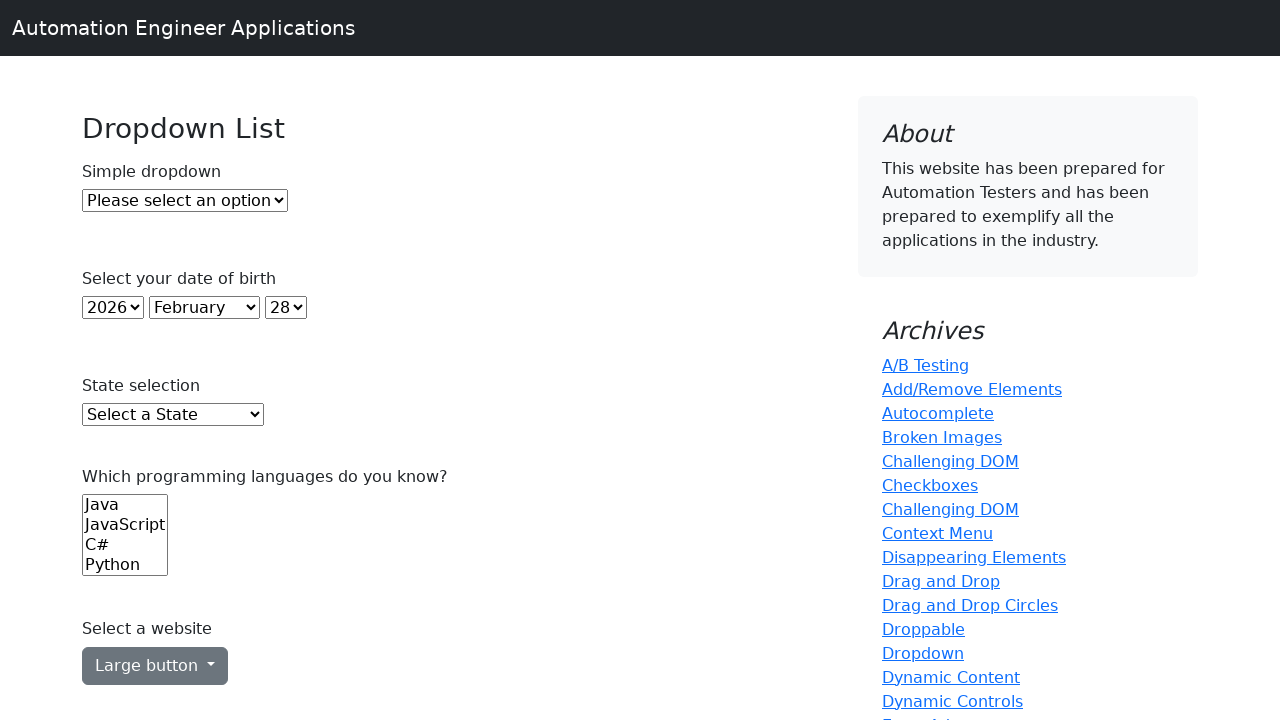

Waited for state dropdown element to be visible
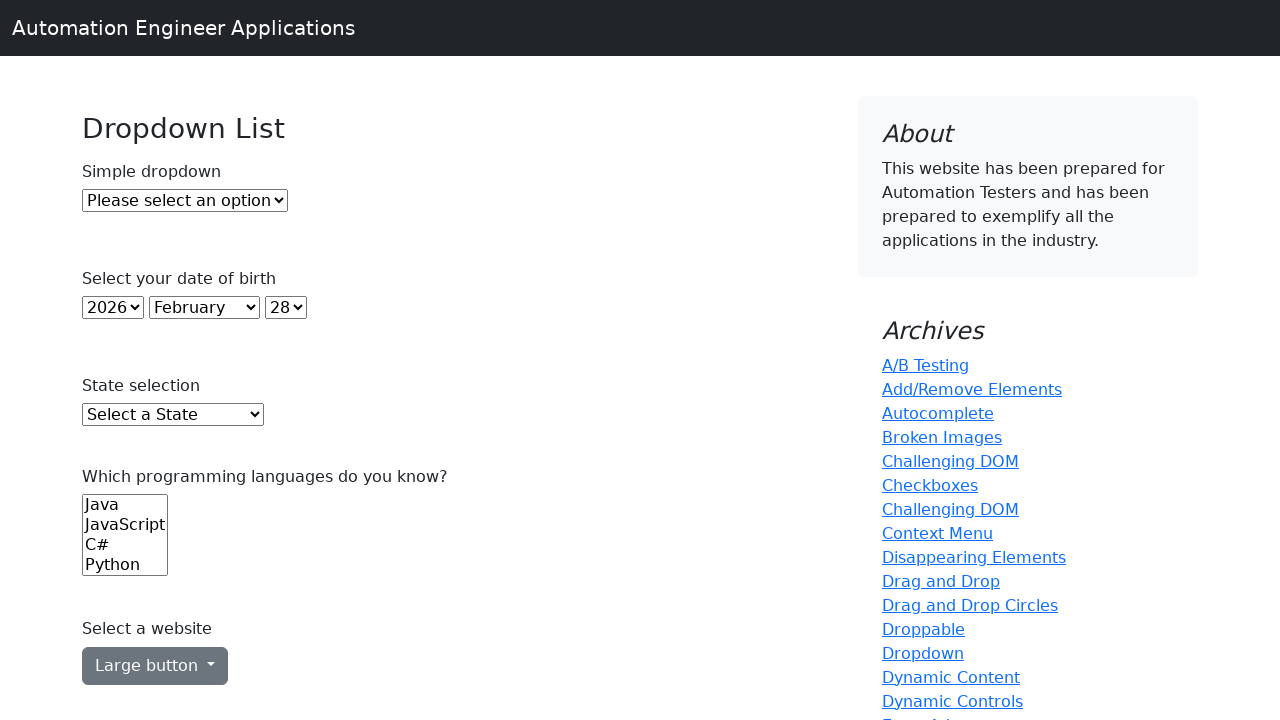

Clicked on the state dropdown to verify it's interactive at (173, 415) on select#state
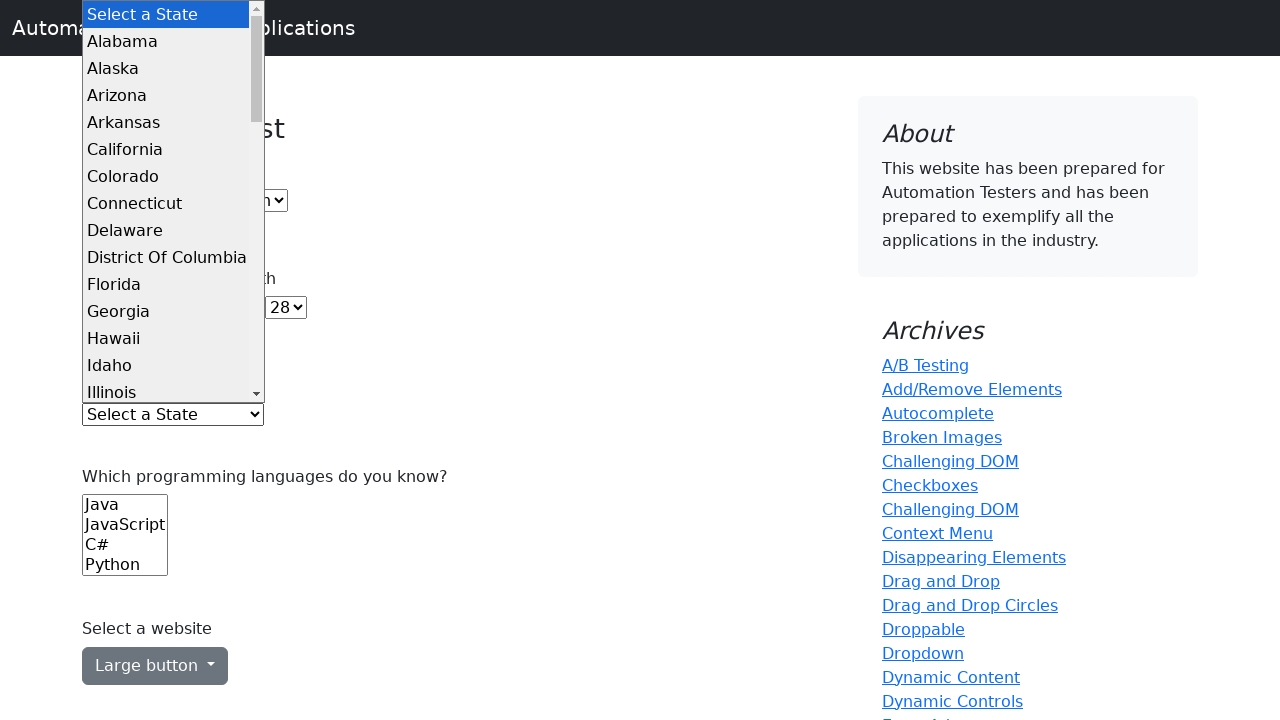

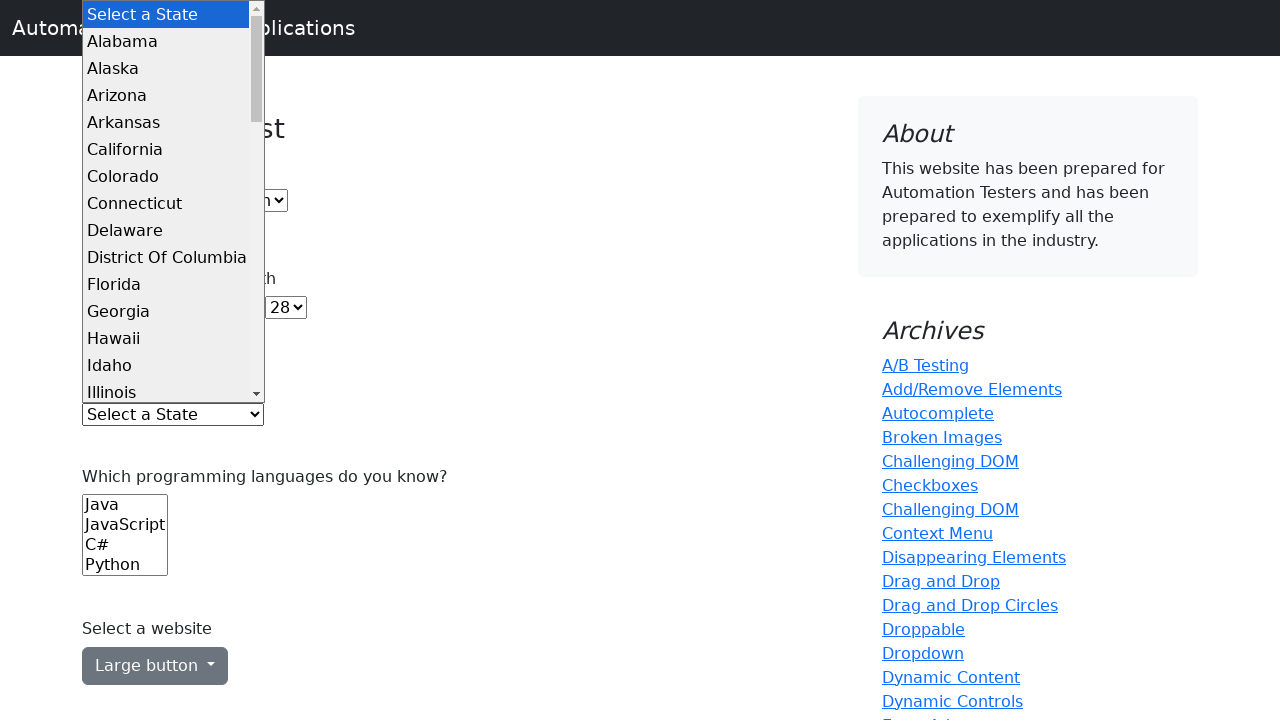